Tests iframe handling by switching to an iframe, verifying content inside it, and switching back to default content

Starting URL: https://demoqa.com/frames

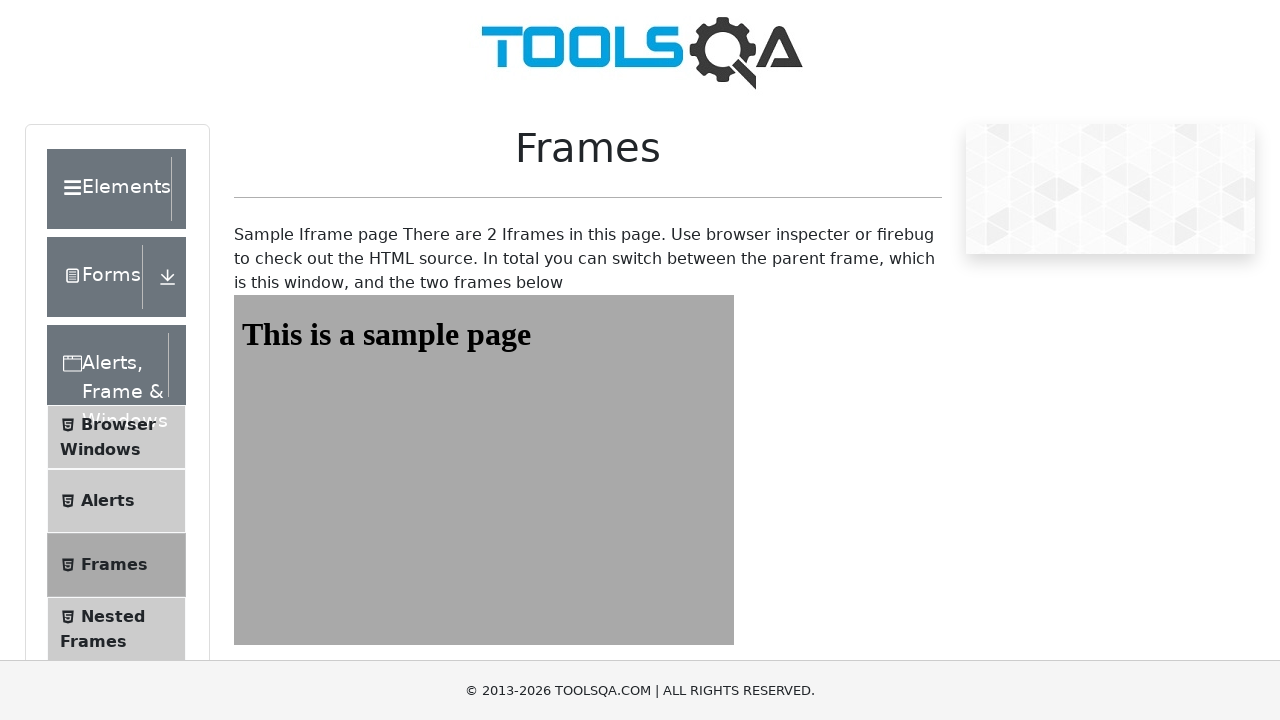

Navigated to https://demoqa.com/frames
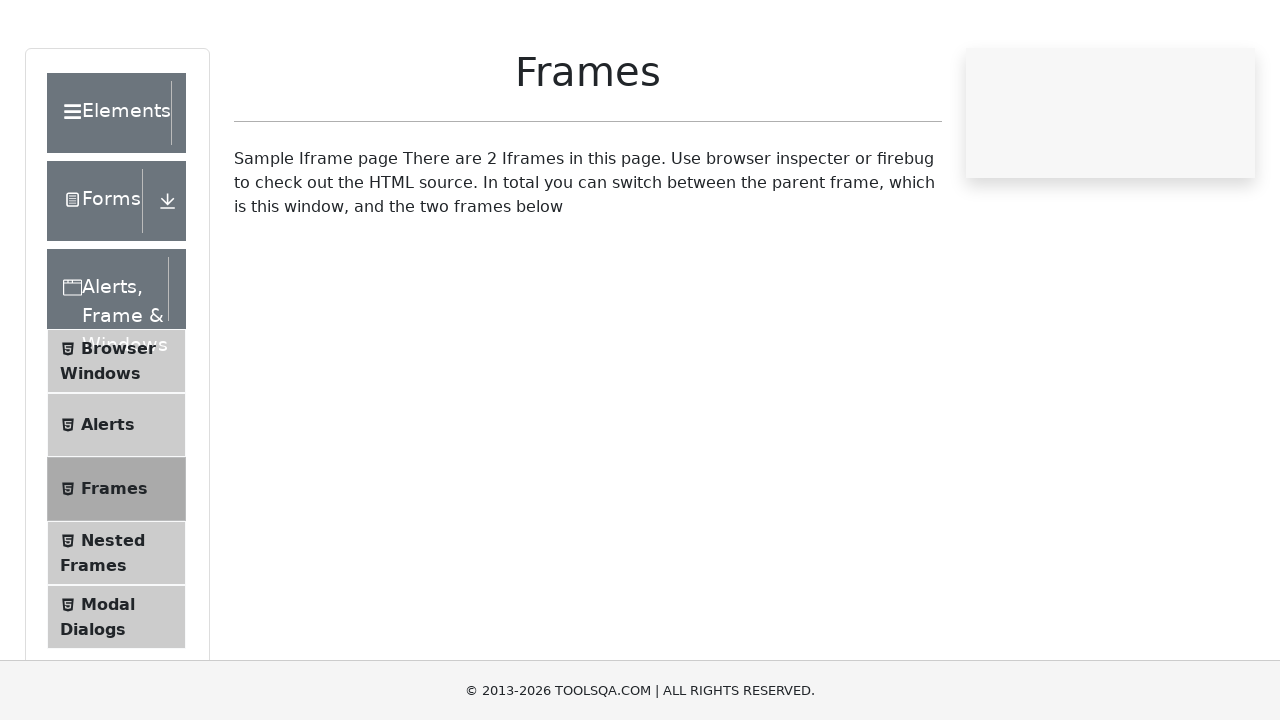

Switched to iframe named 'frame2'
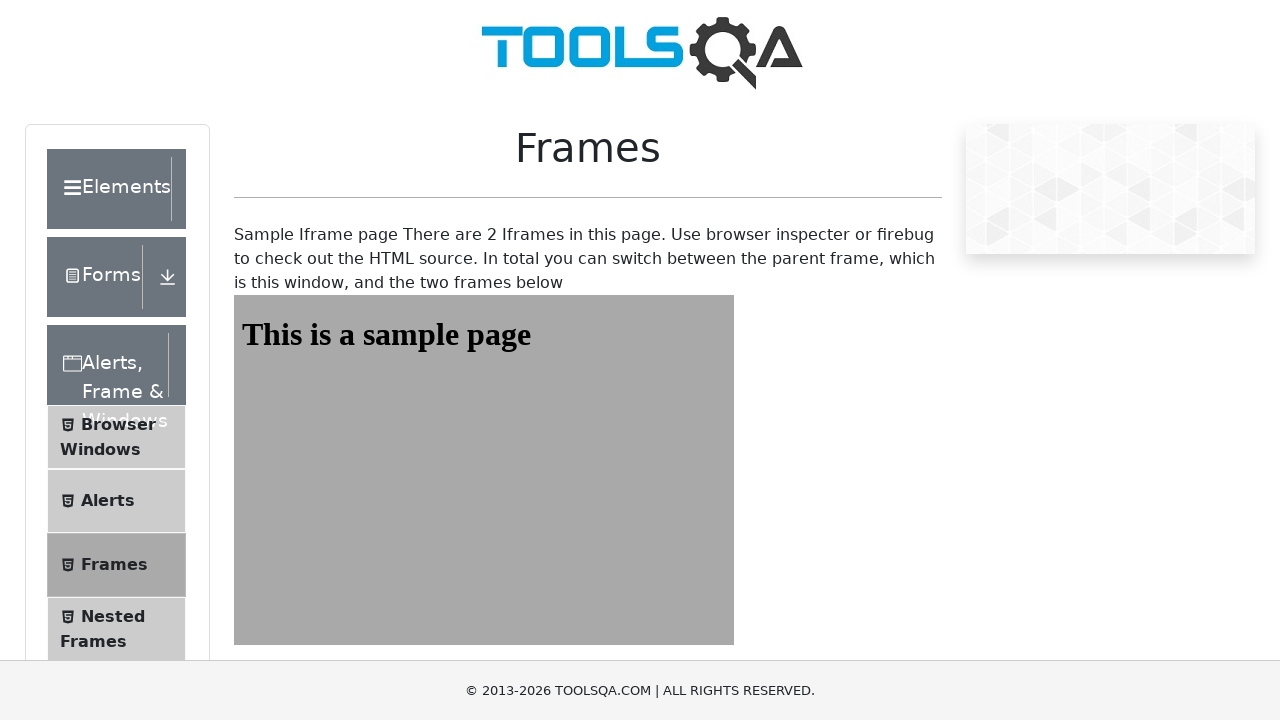

Retrieved text content from #sampleHeading inside iframe
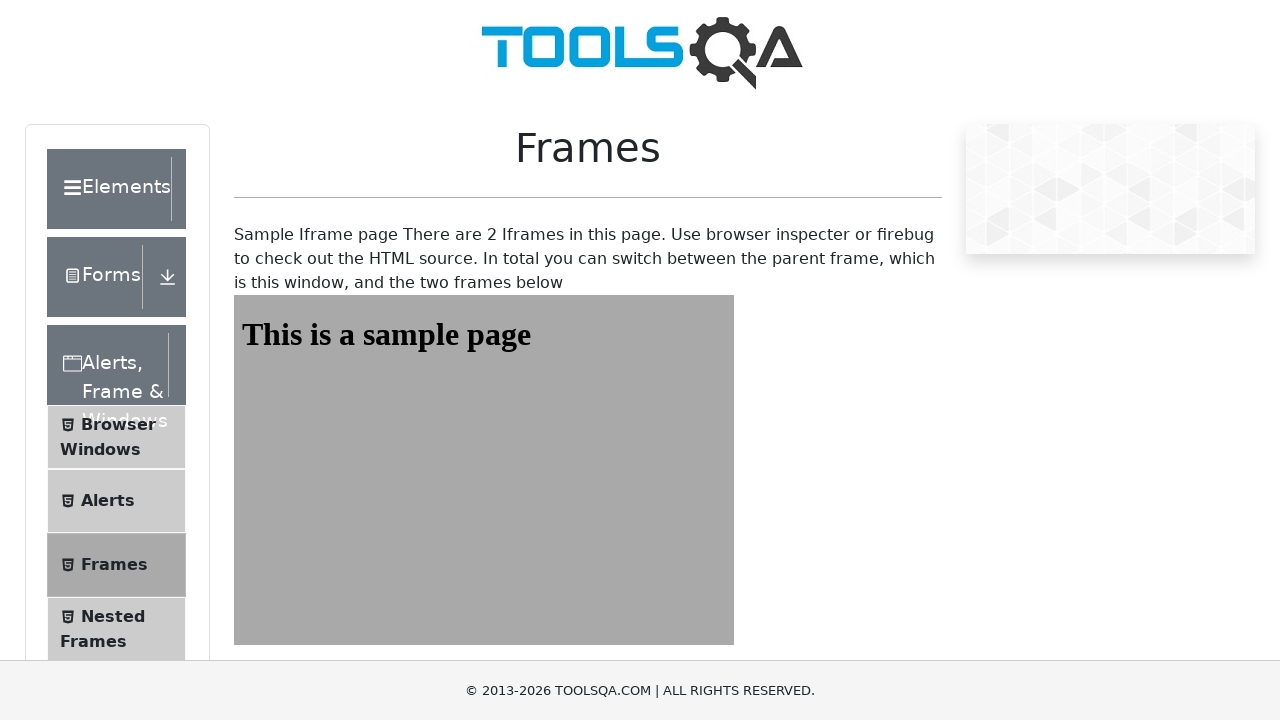

Verified that 'This is a sample page' text is present in iframe content
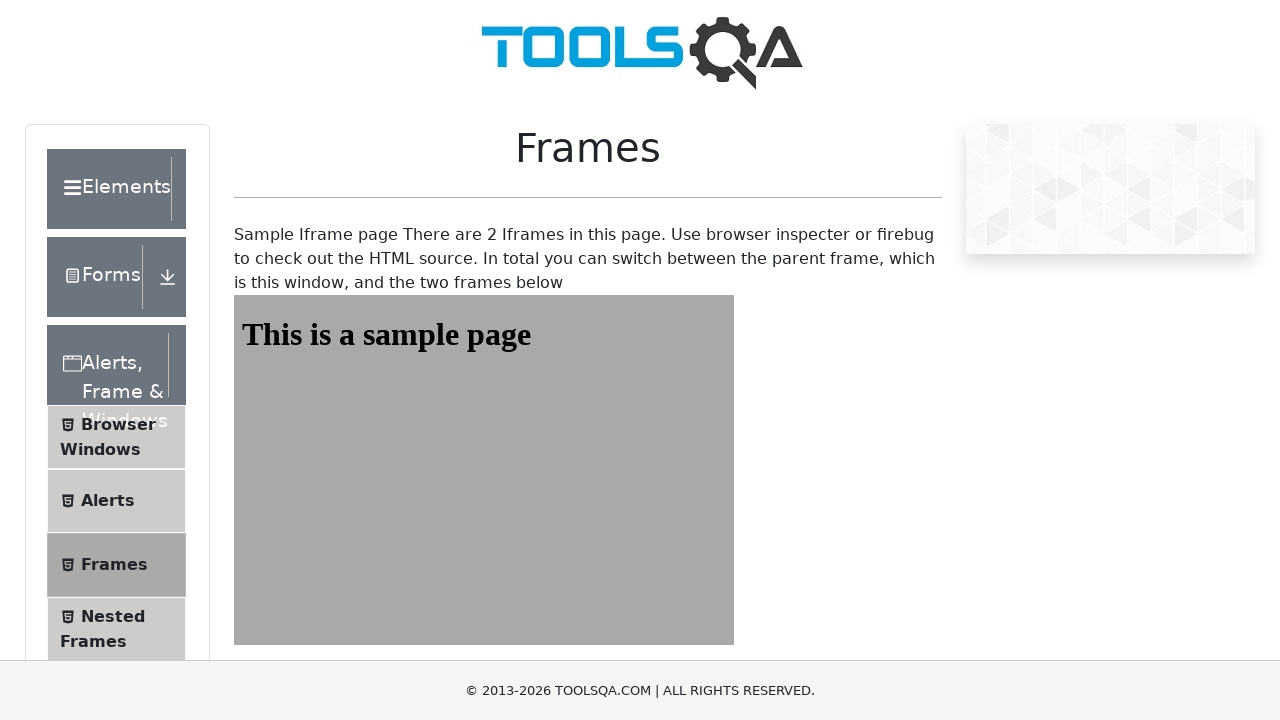

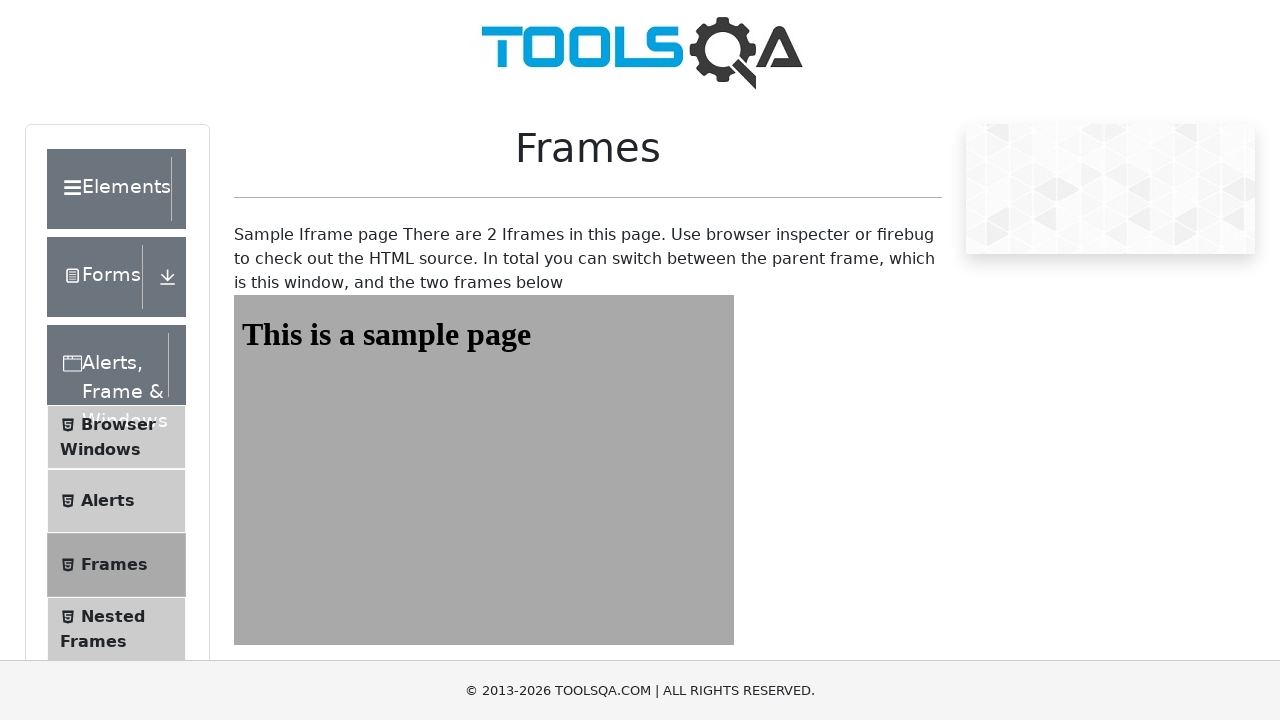